Tests a number input field by entering a value, clearing it, and entering a different value to verify input field functionality.

Starting URL: https://the-internet.herokuapp.com/inputs

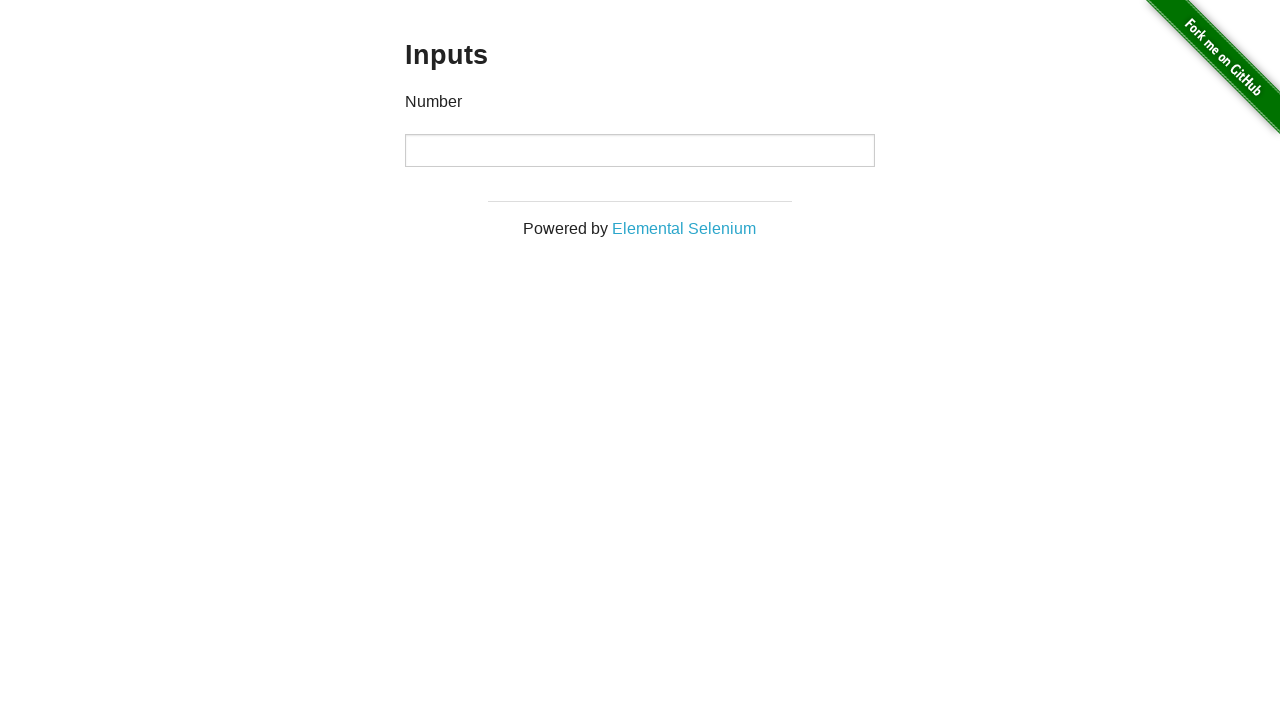

Filled number input field with value '1000' on input
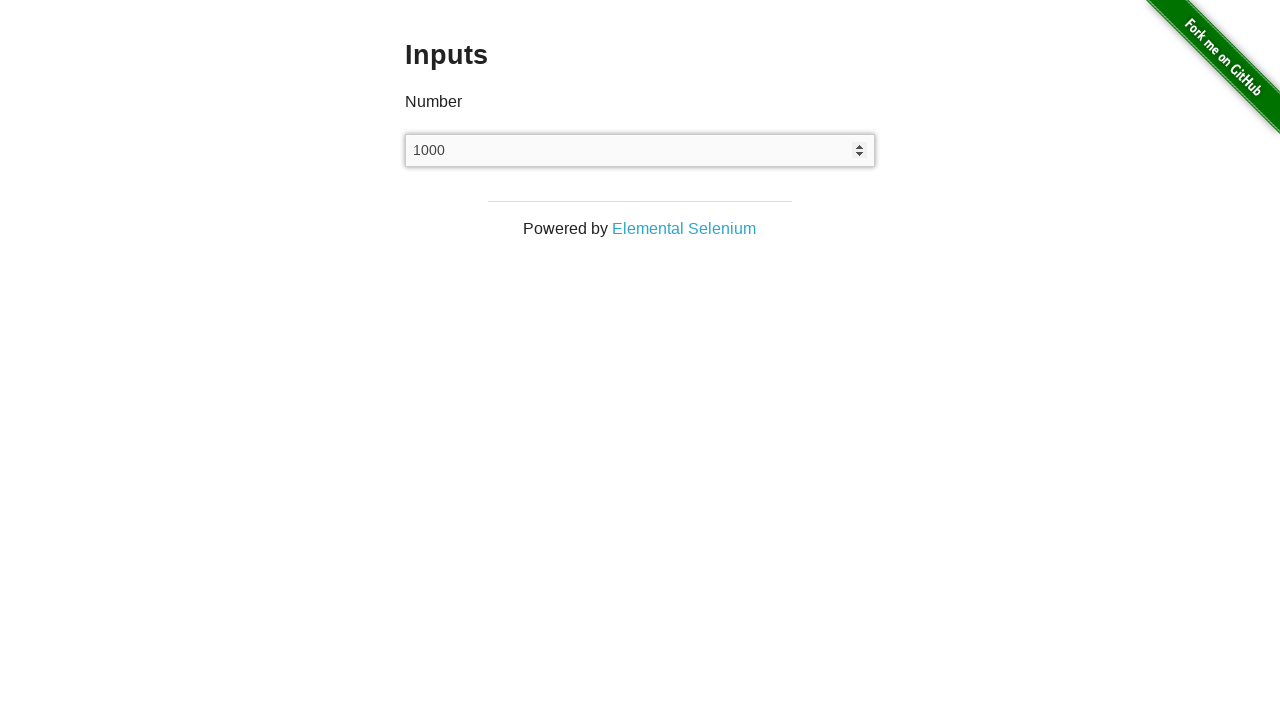

Waited 1 second to observe the input
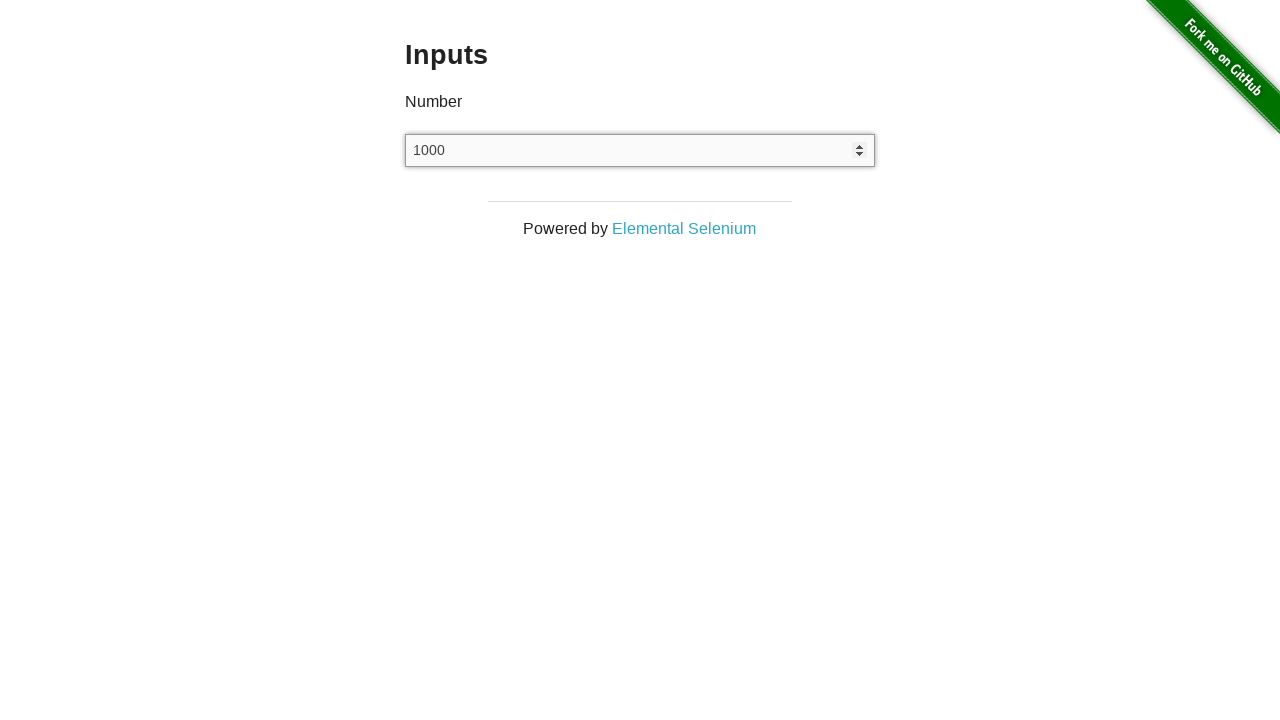

Cleared the input field on input
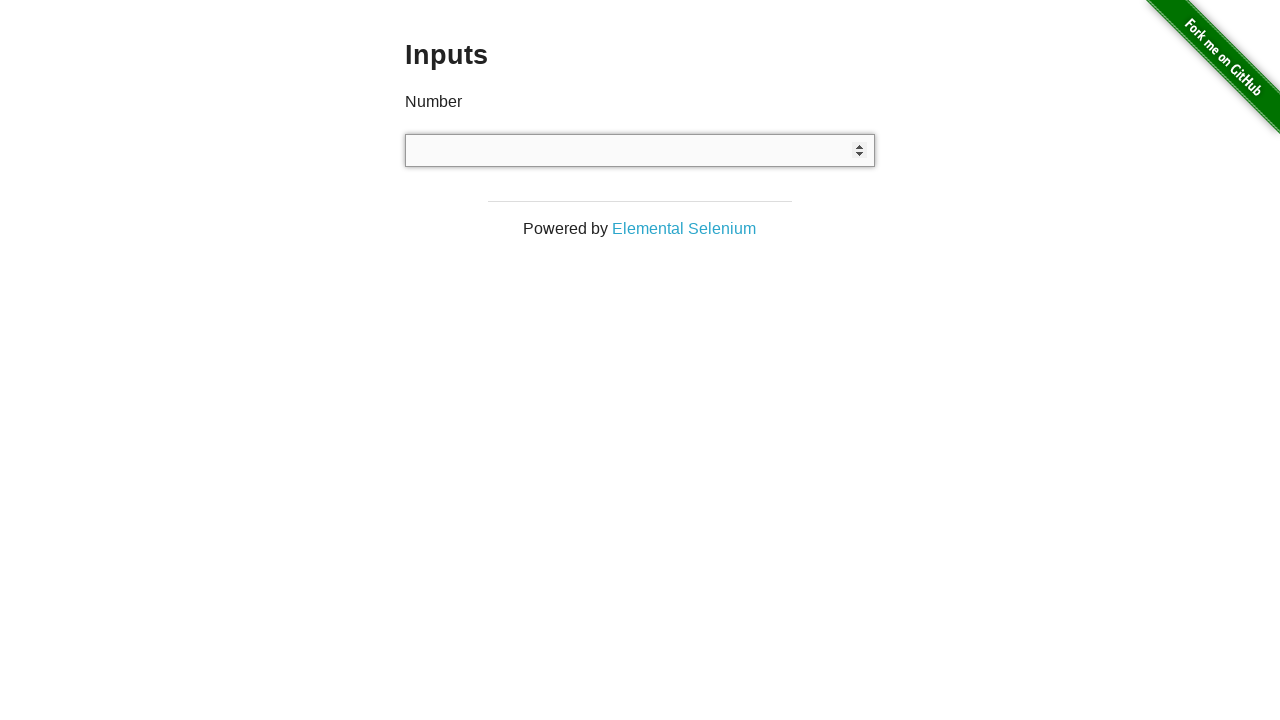

Filled number input field with value '999' on input
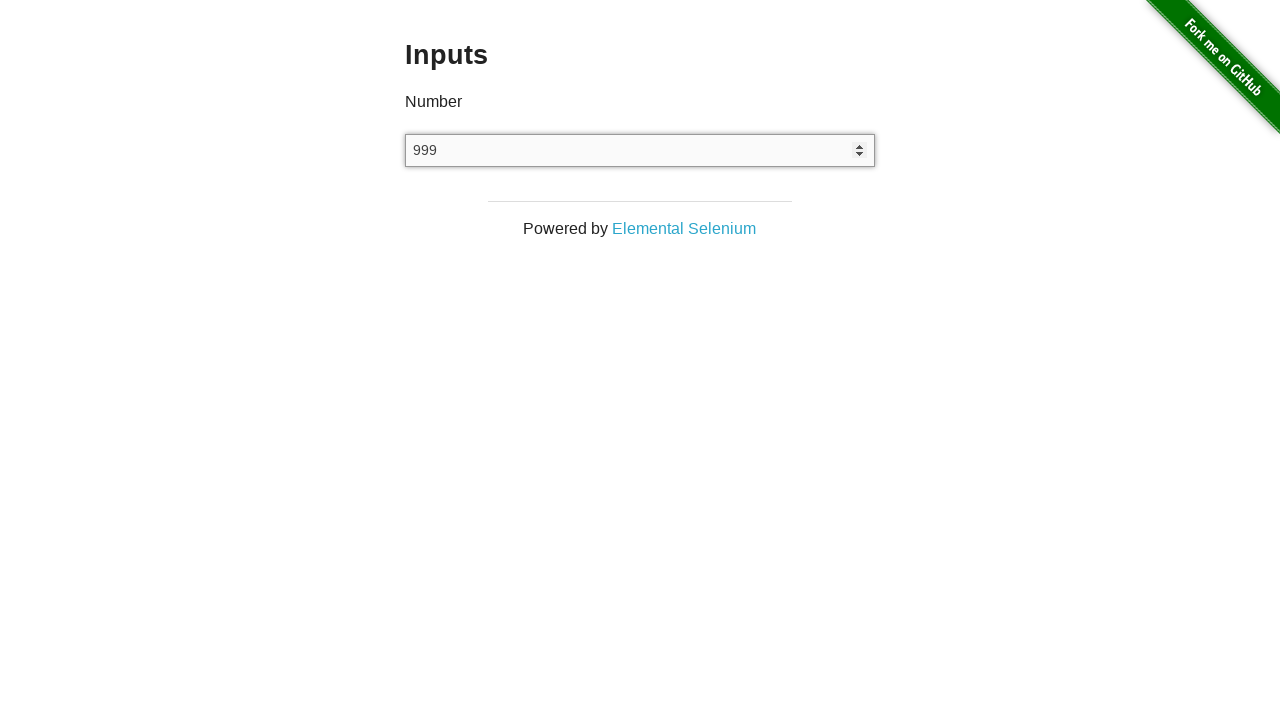

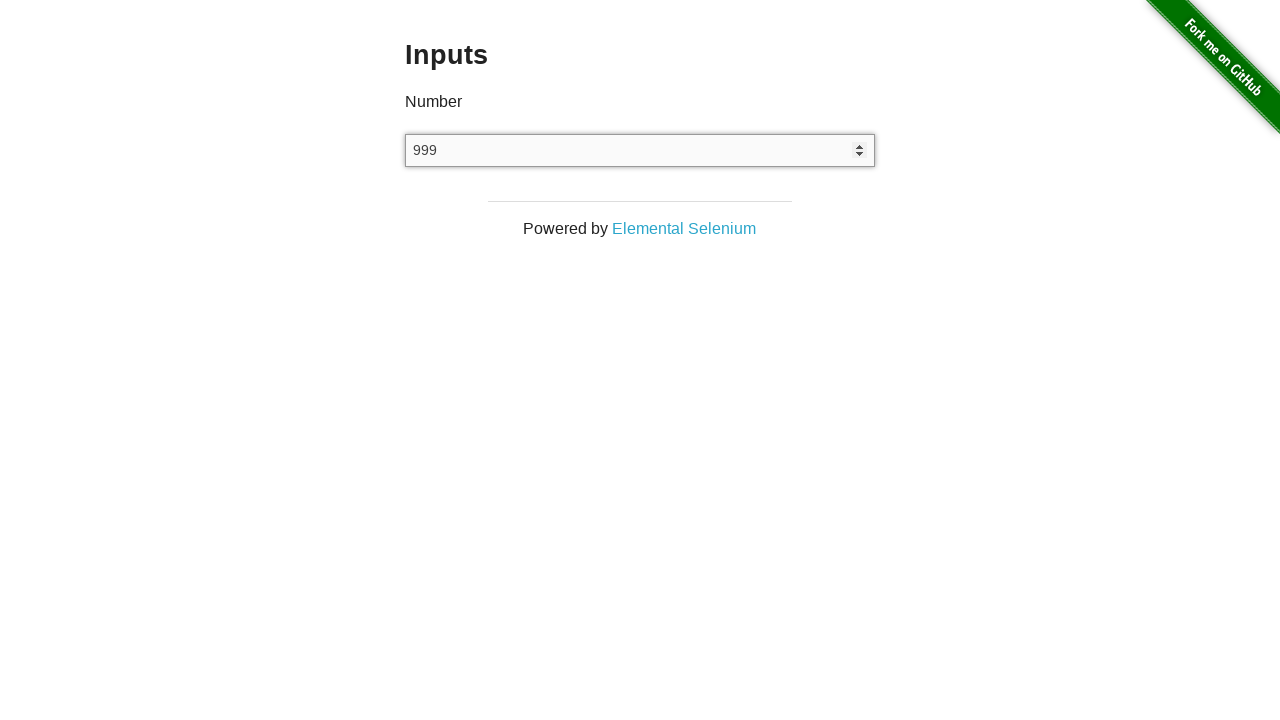